Navigates to an automation practice page and clicks the Home button

Starting URL: https://rahulshettyacademy.com/AutomationPractice/

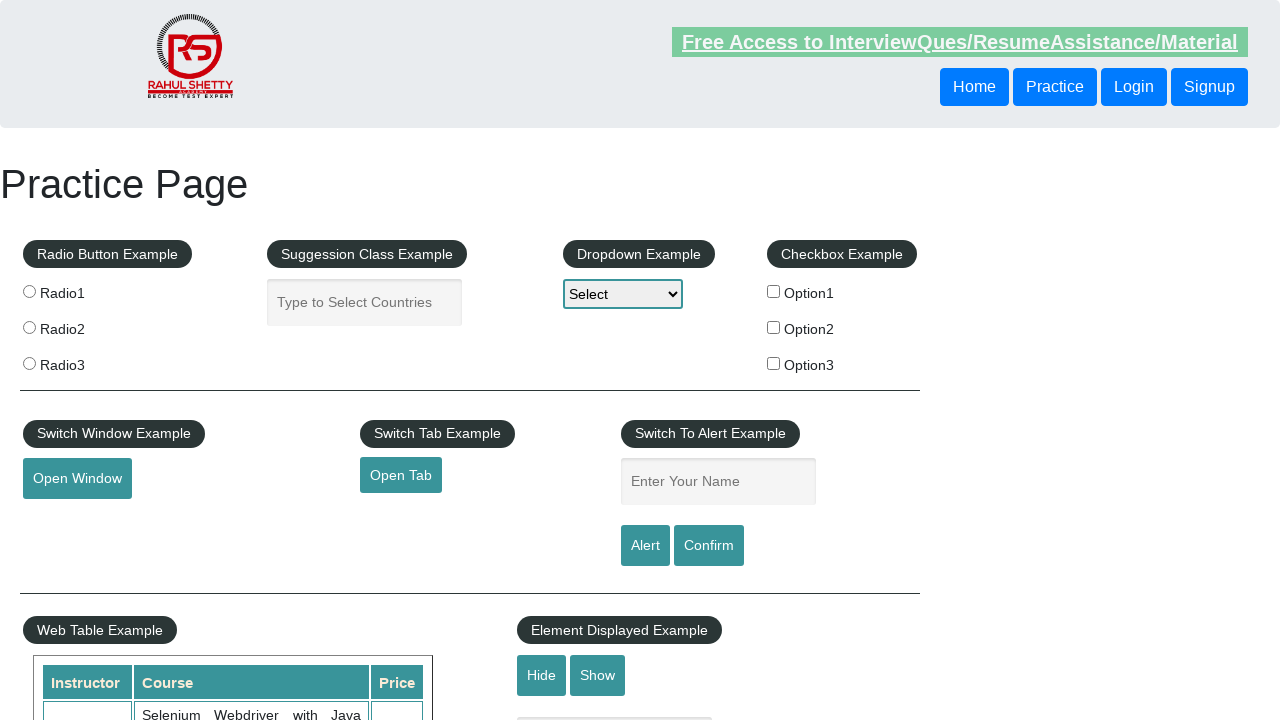

Clicked the Home button at (974, 87) on xpath=//button[text()='Home']
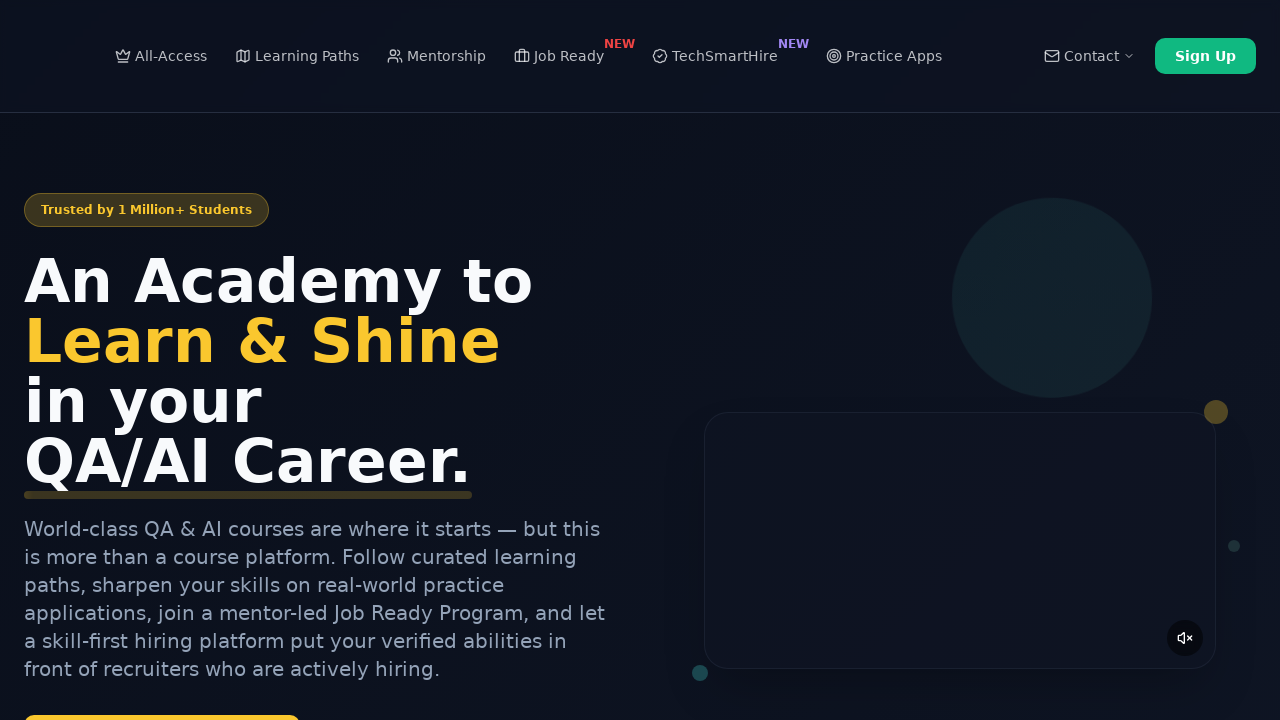

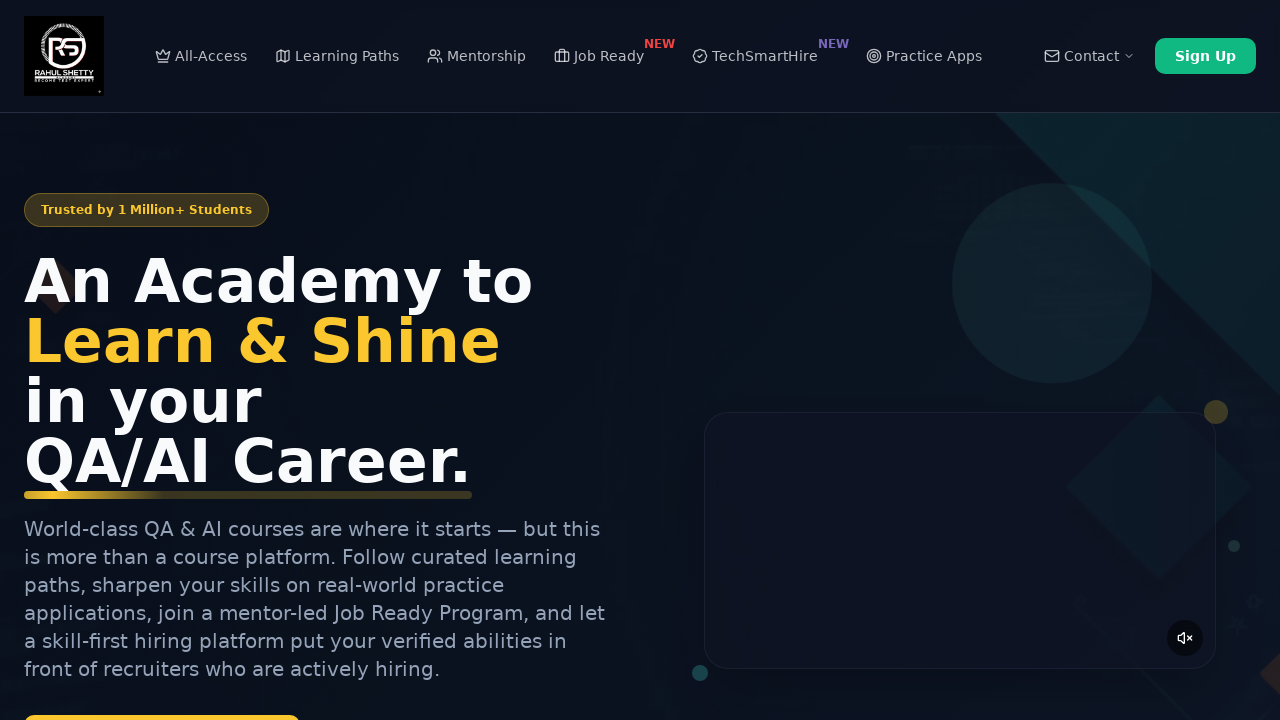